Tests keyboard key press functionality by sending a space key and a left arrow key to an input element and verifying the displayed result text matches the expected key pressed.

Starting URL: https://the-internet.herokuapp.com/key_presses

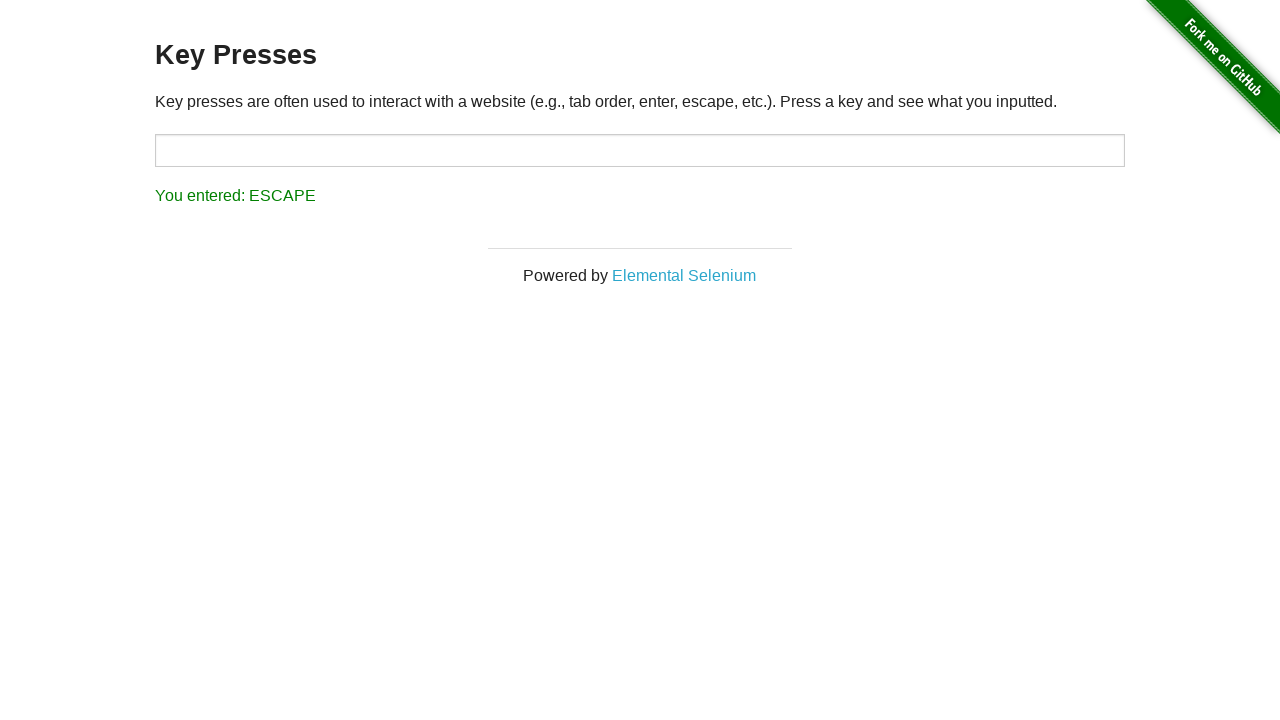

Pressed Space key on target element on #target
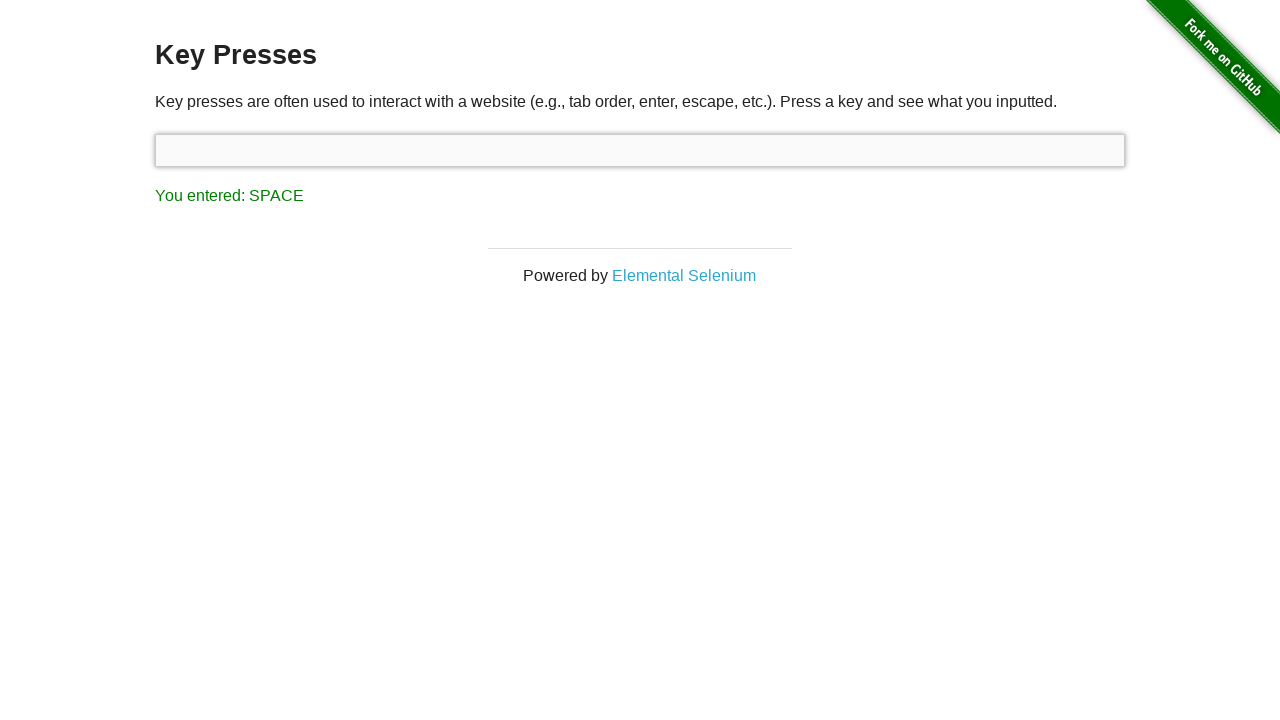

Waited for result element to appear
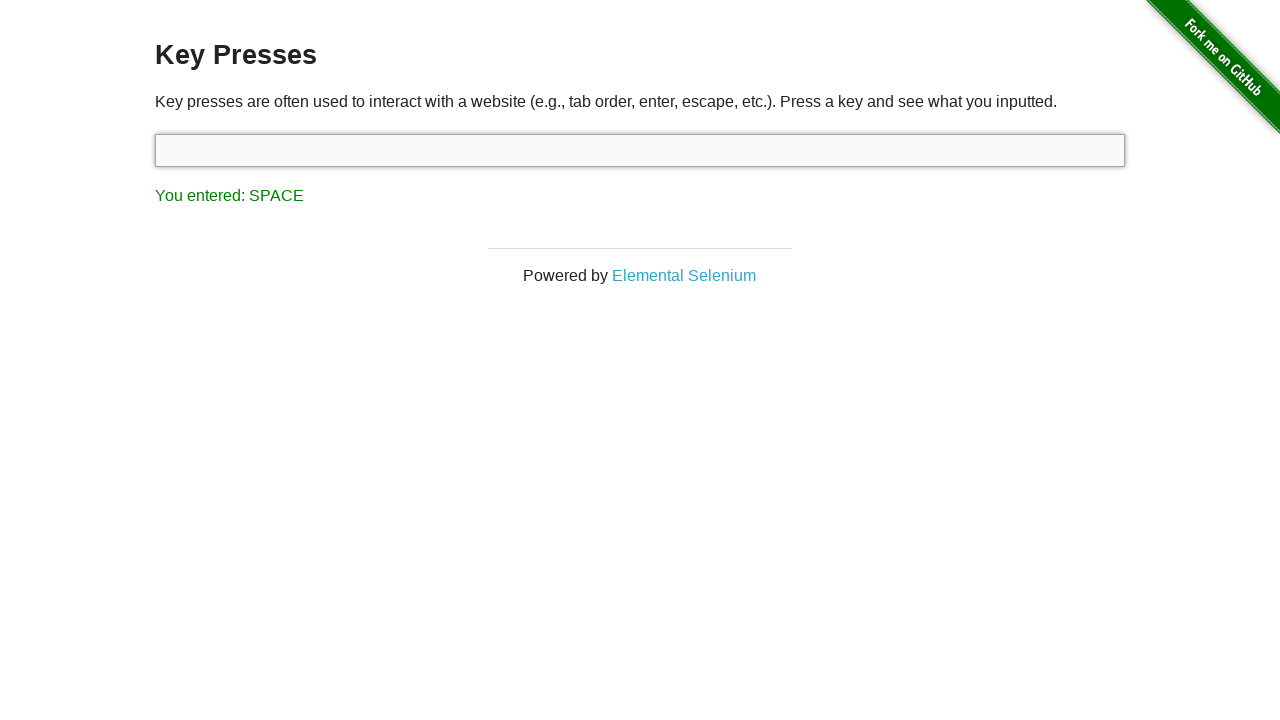

Verified result text matches 'You entered: SPACE'
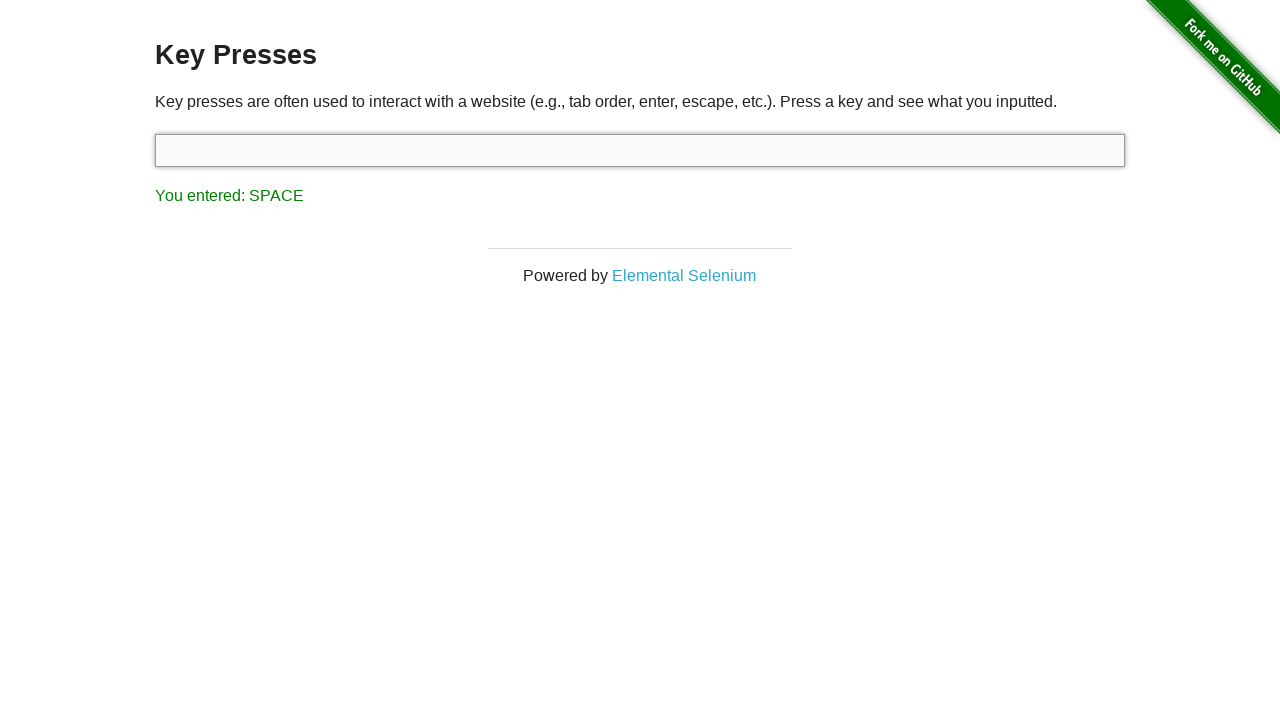

Pressed ArrowLeft key on target element on #target
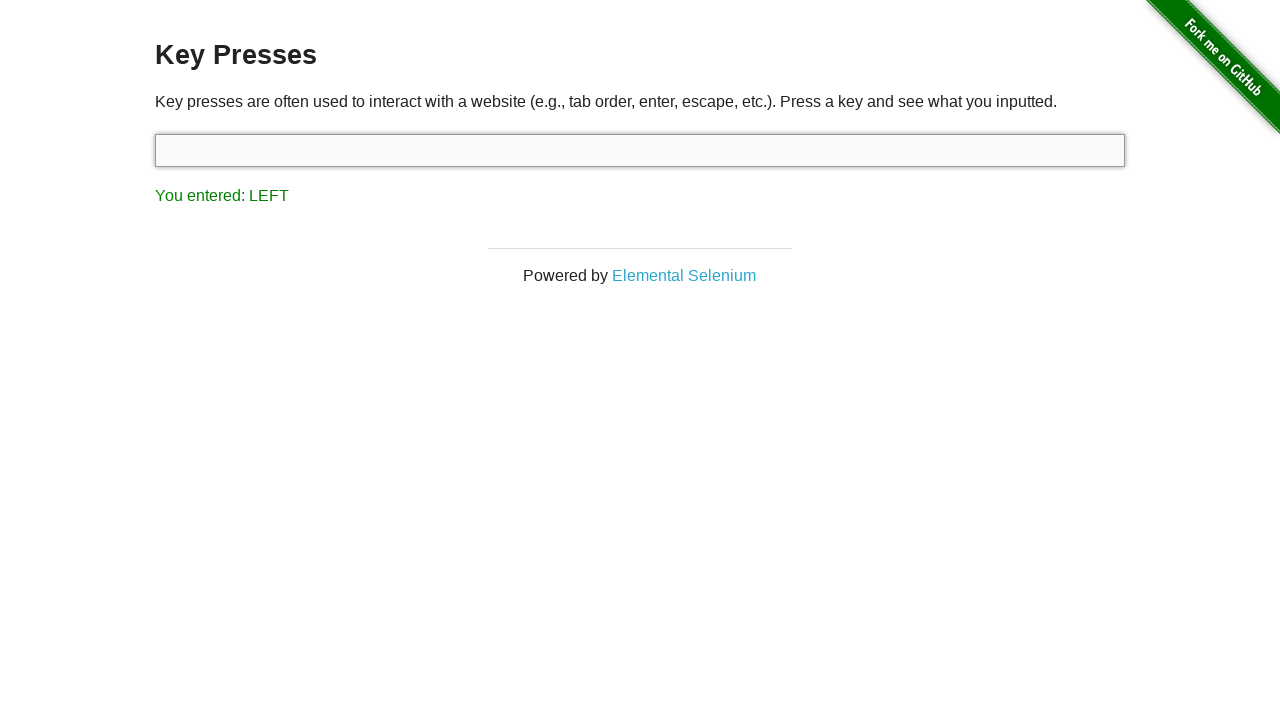

Verified result text matches 'You entered: LEFT'
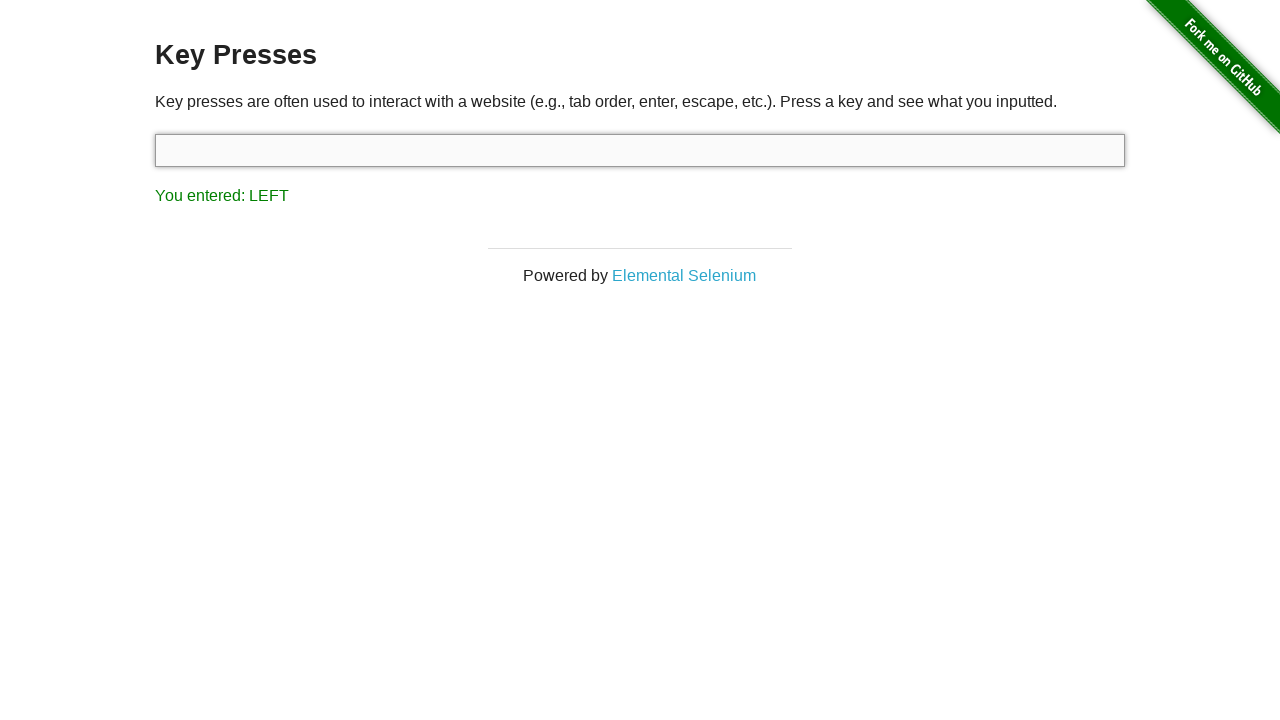

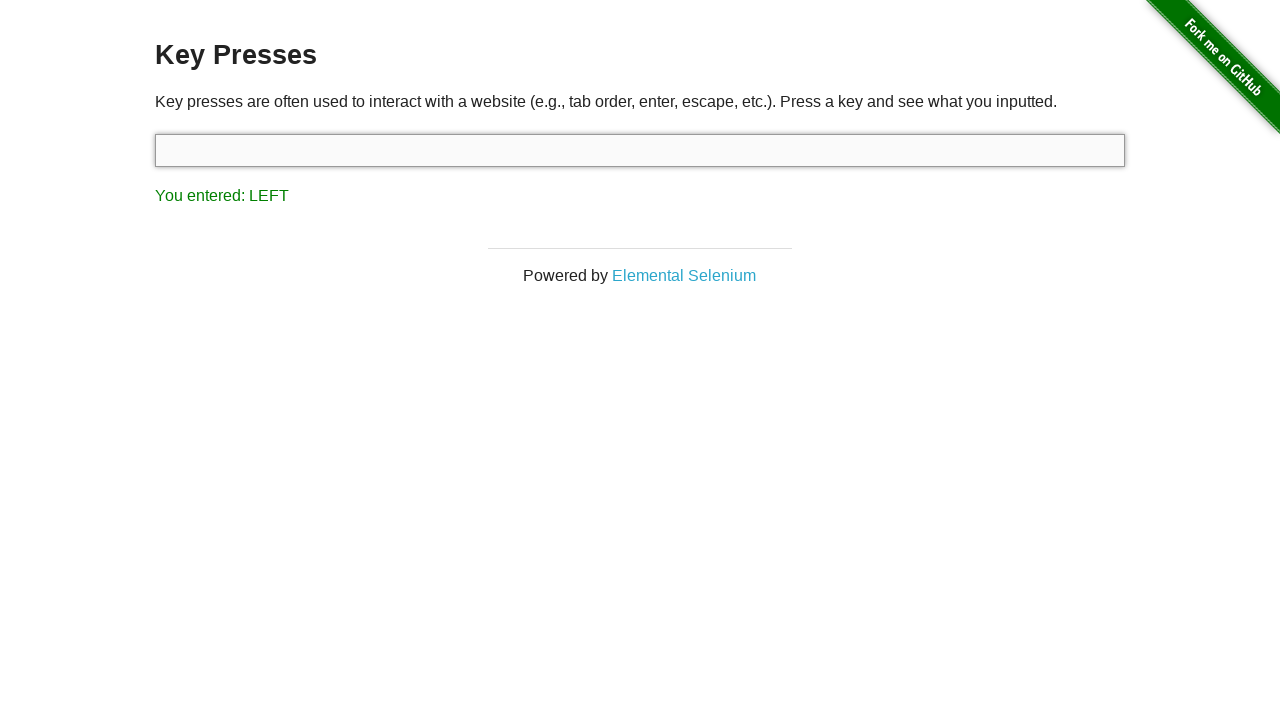